Tests adding a note with a title and then deleting it, verifying the note appears and then is removed from the list

Starting URL: http://backbone-testing.com/notes/app/

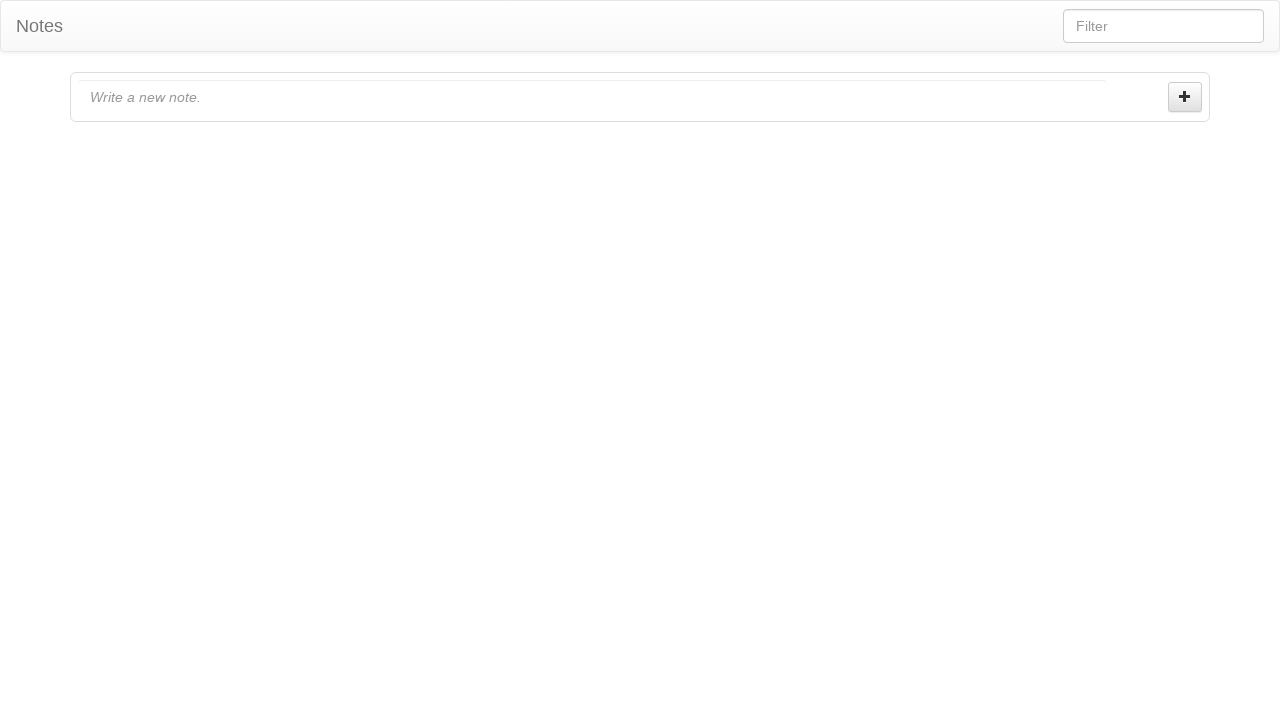

Filled note input field with 'Delete Test' on input#note-new-input
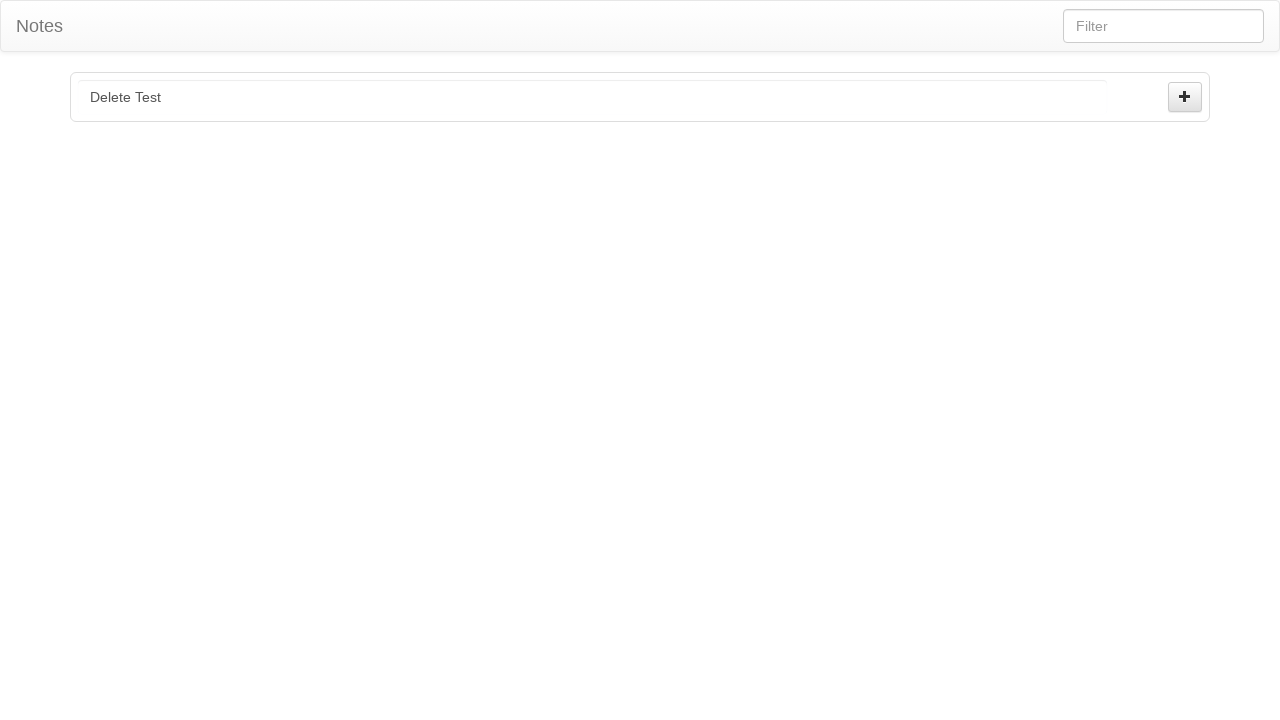

Clicked create button to add note at (1185, 97) on button#note-create
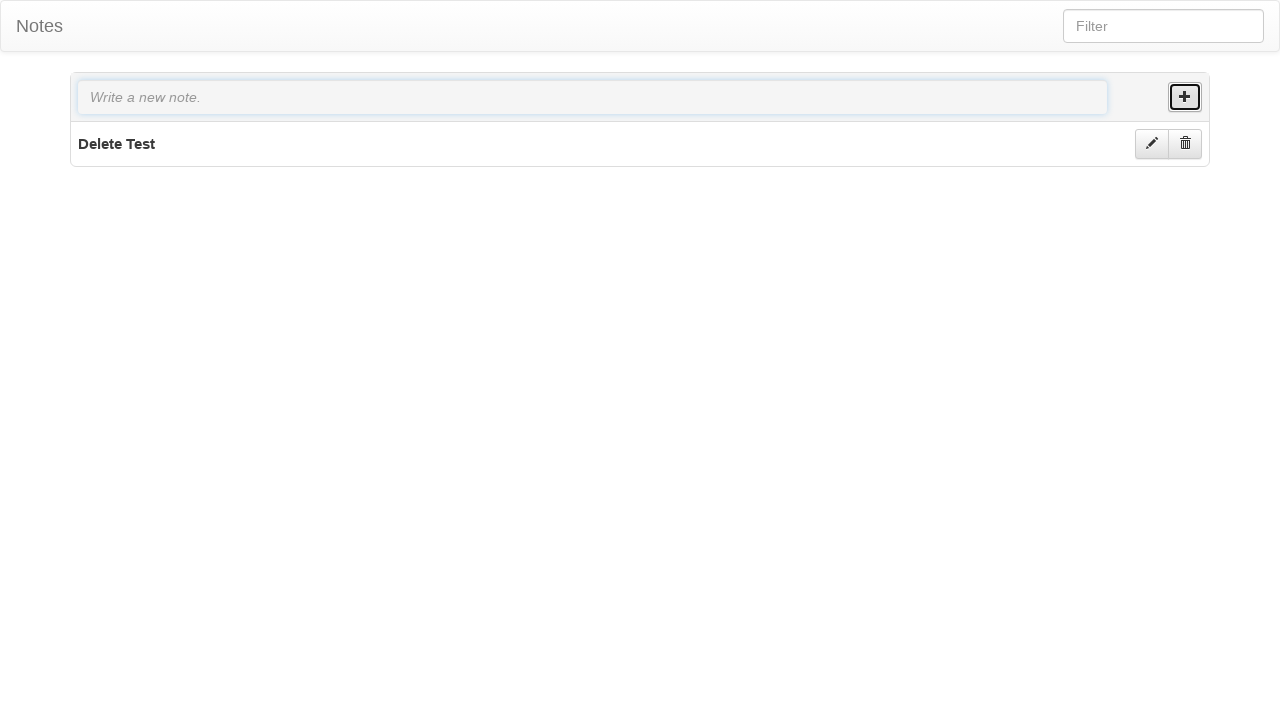

Note title appeared in the list
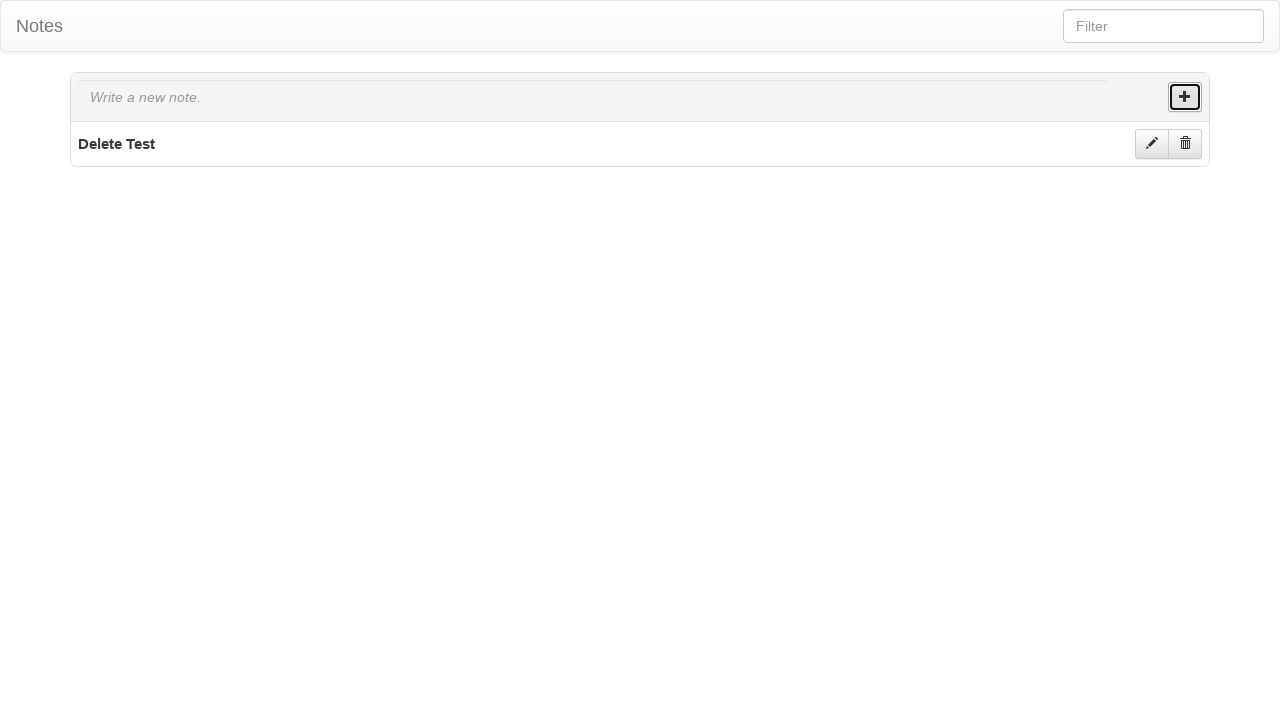

Retrieved note title text: 'Delete Test'
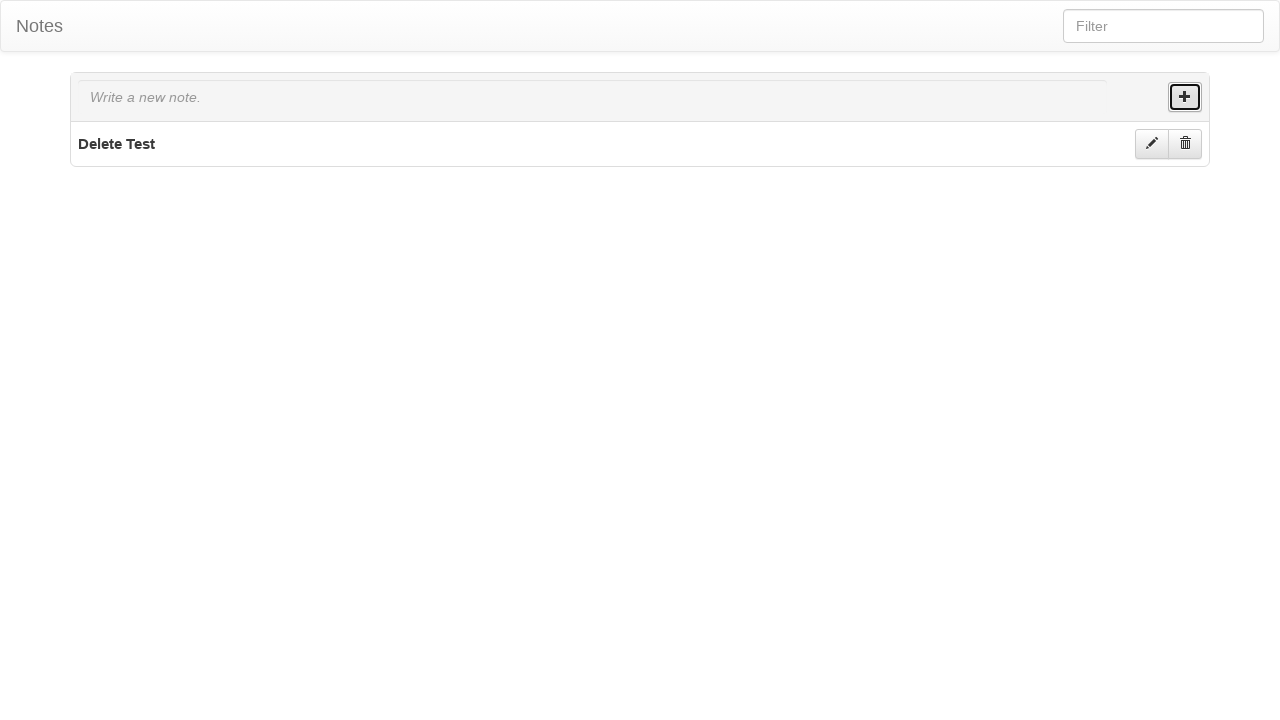

Verified note title matches 'Delete Test'
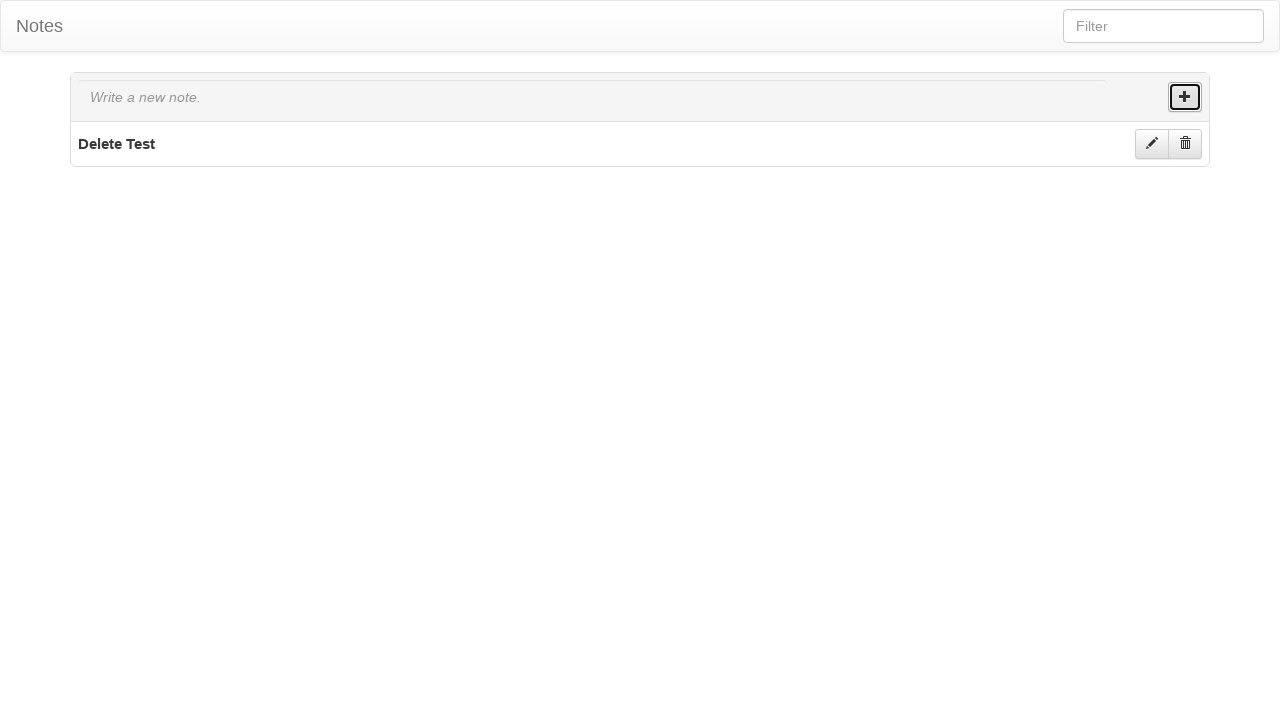

Clicked delete button to remove note at (1185, 144) on .notes-item .note-delete
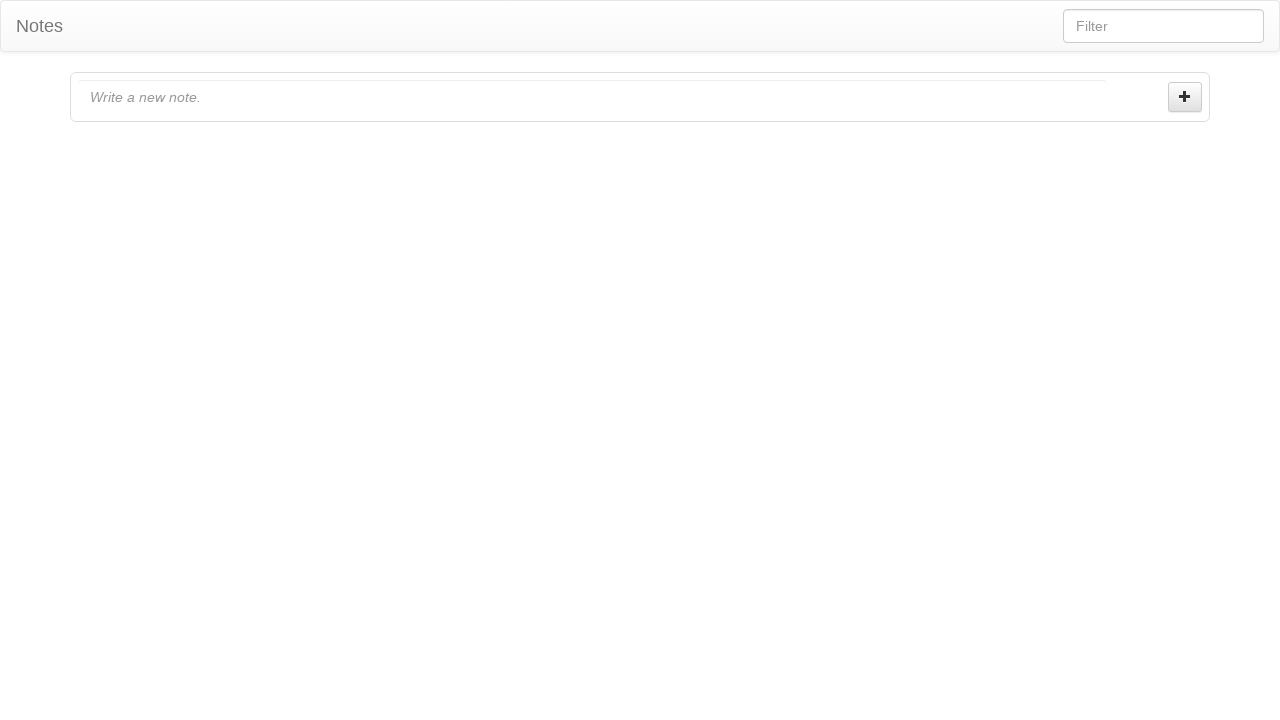

Verified note was deleted from the list
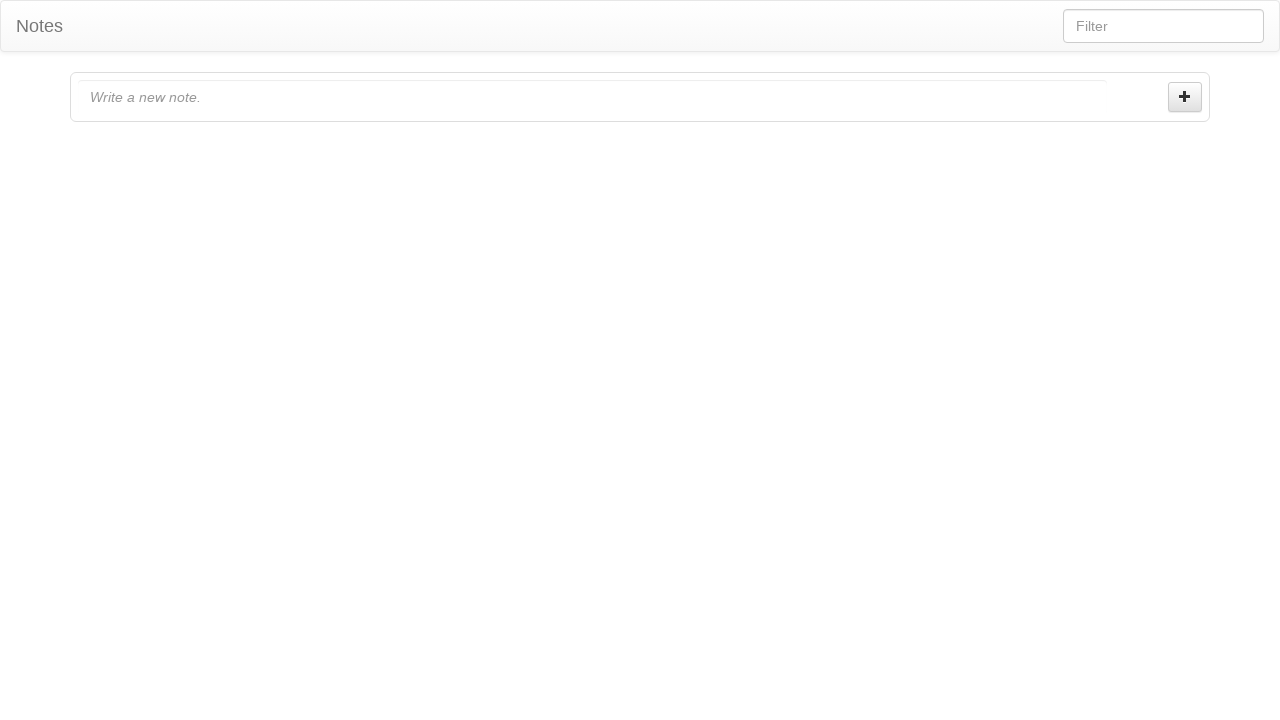

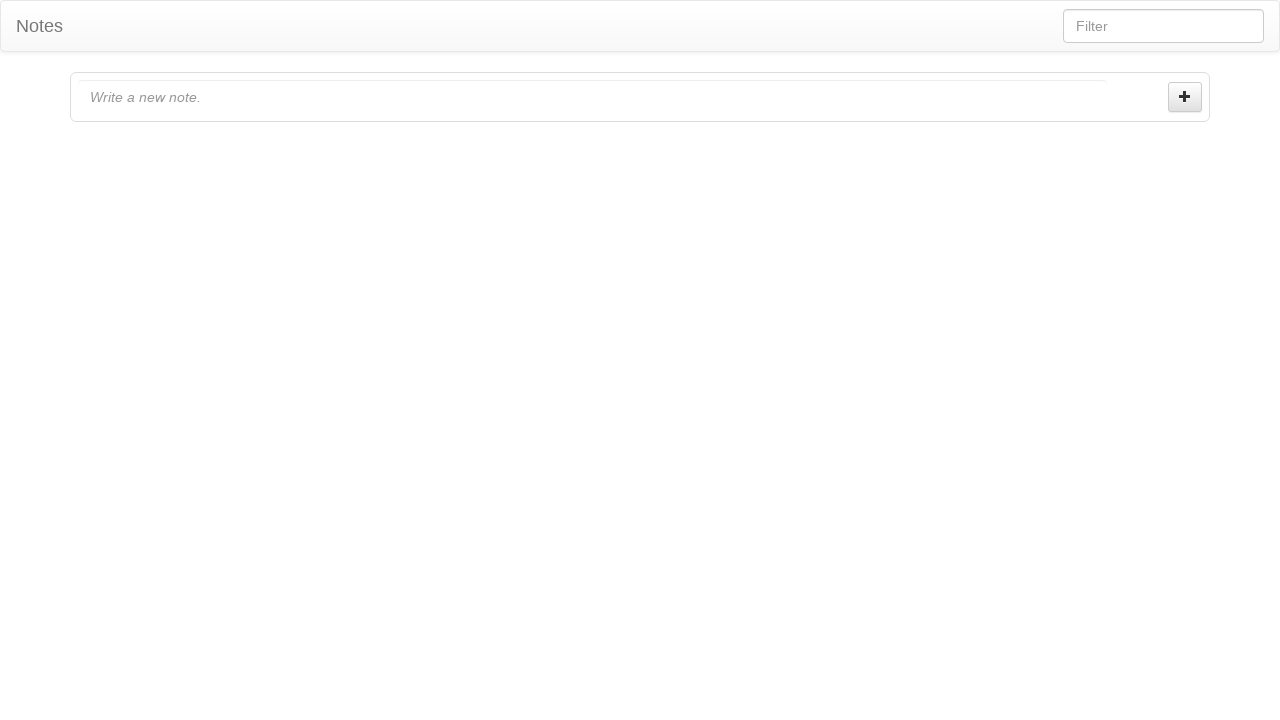